Tests the calculator's addition functionality by entering 14 + 13 and verifying the result is 27

Starting URL: https://www.calculator.net/

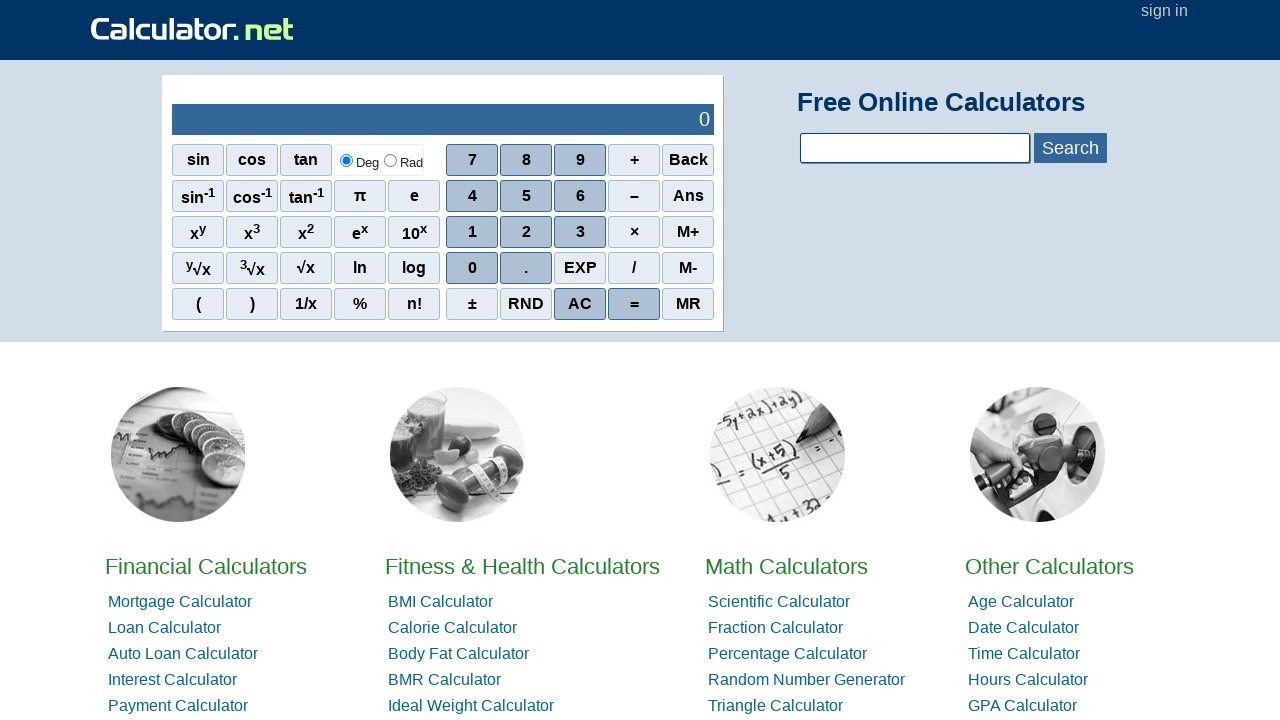

Clicked button '1' to start entering first number at (472, 232) on span[onclick='r(1)']
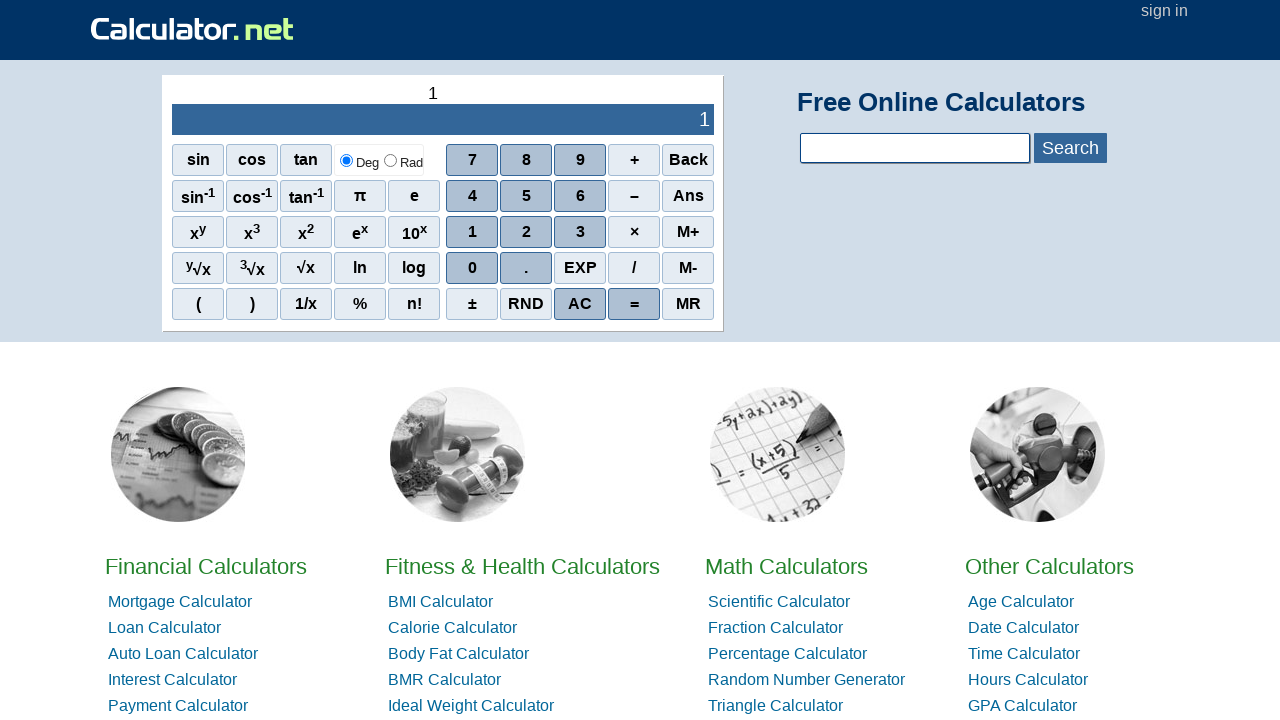

Clicked button '4' to complete first number (14) at (472, 196) on span[onclick='r(4)']
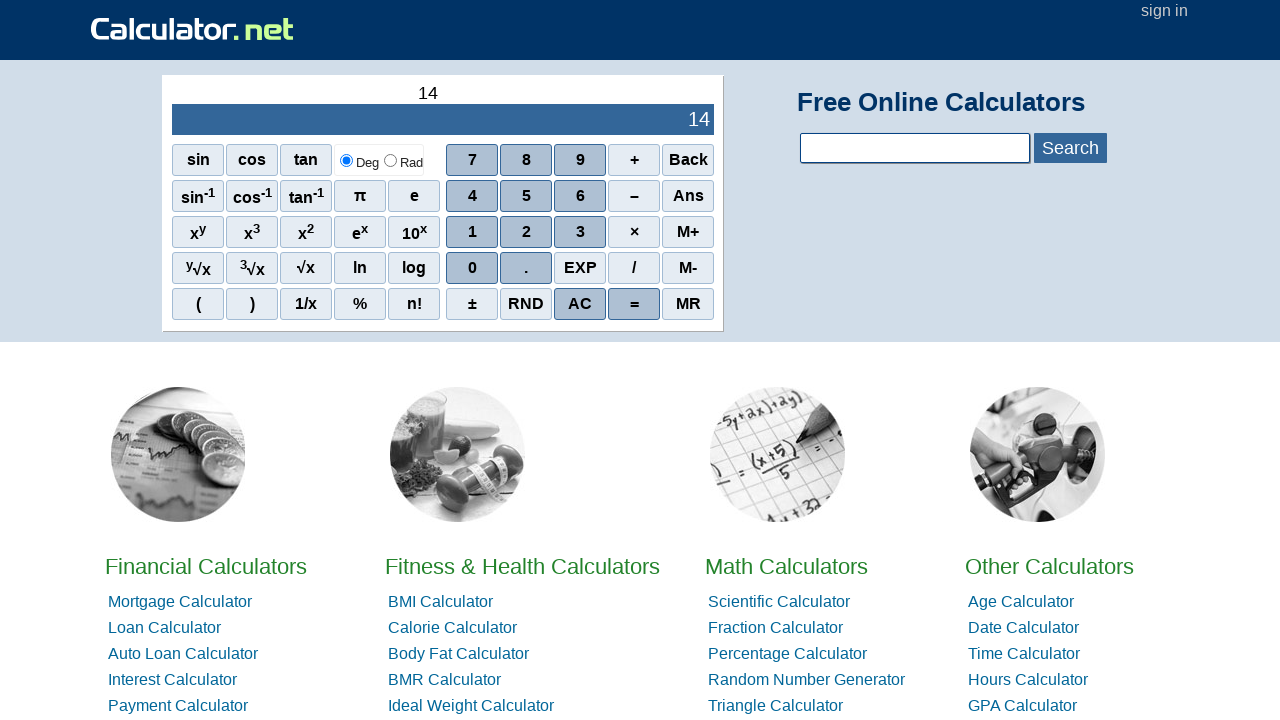

Clicked addition operator (+) at (634, 160) on span[onclick="r('+')"]
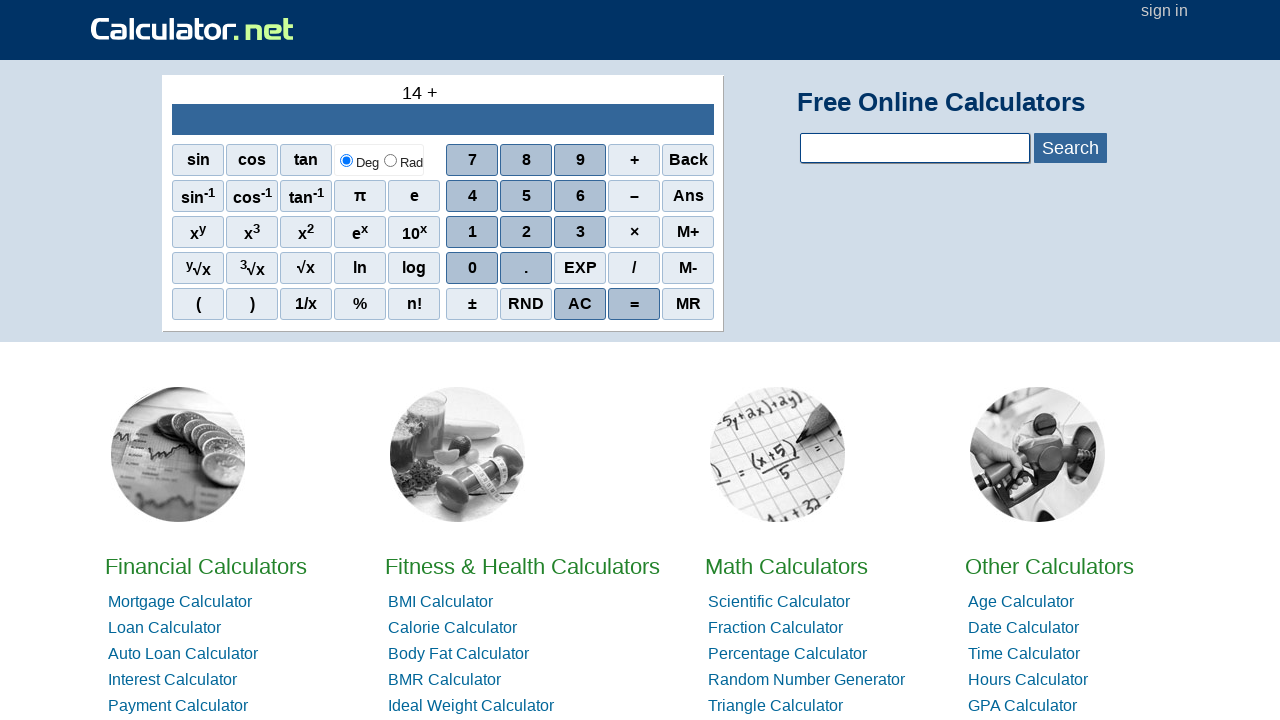

Clicked button '1' to start entering second number at (472, 232) on span[onclick='r(1)']
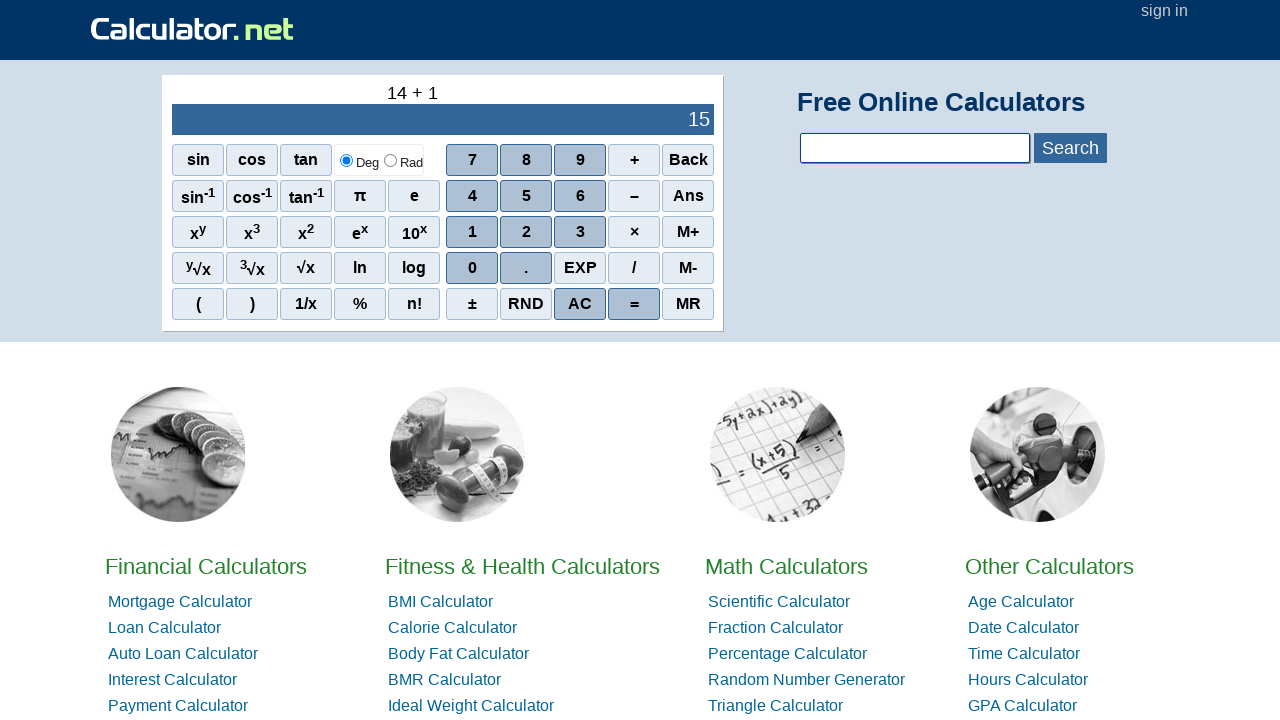

Clicked button '3' to complete second number (13) at (580, 232) on span[onclick='r(3)']
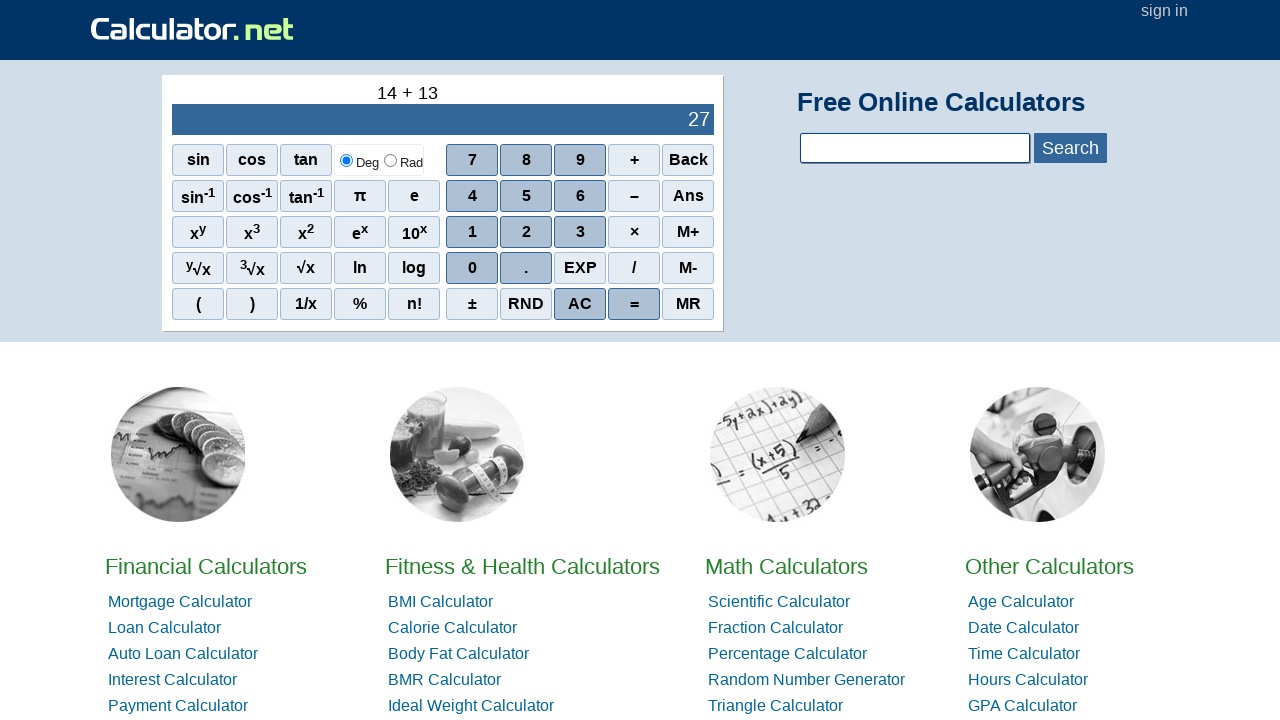

Clicked equals button to calculate result at (634, 304) on span[onclick="r('=')"]
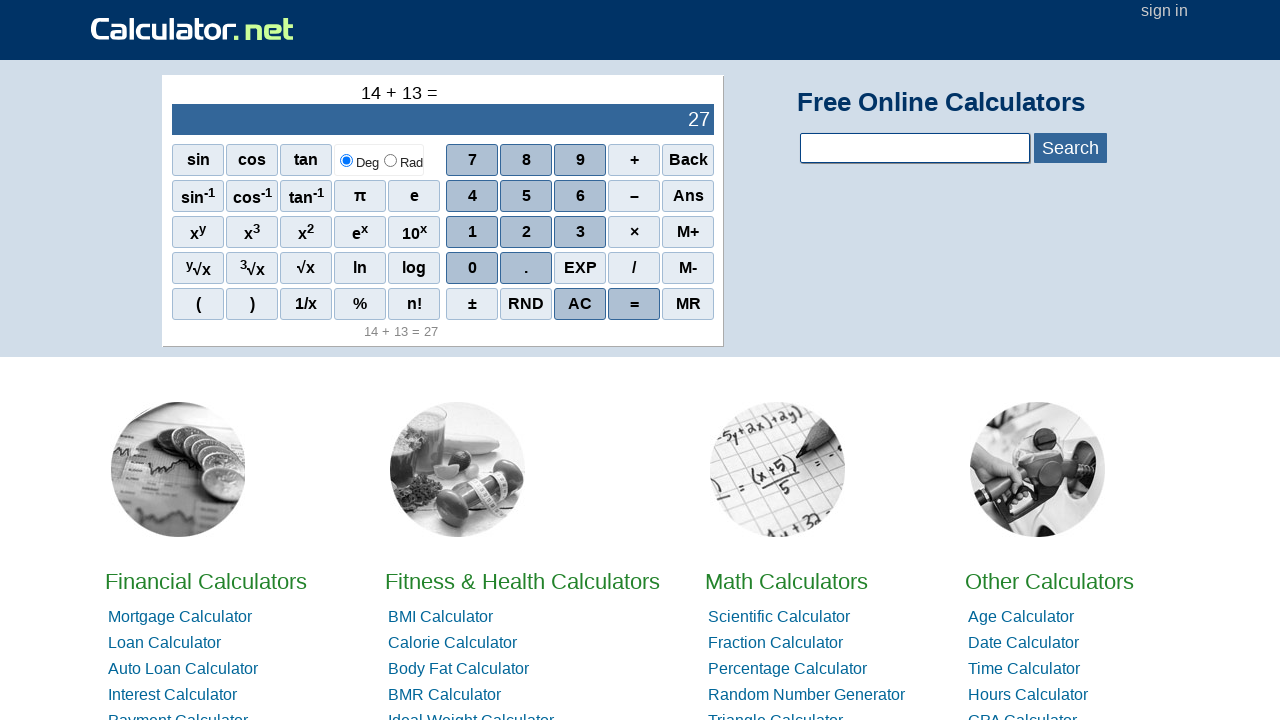

Retrieved result from calculator: 27
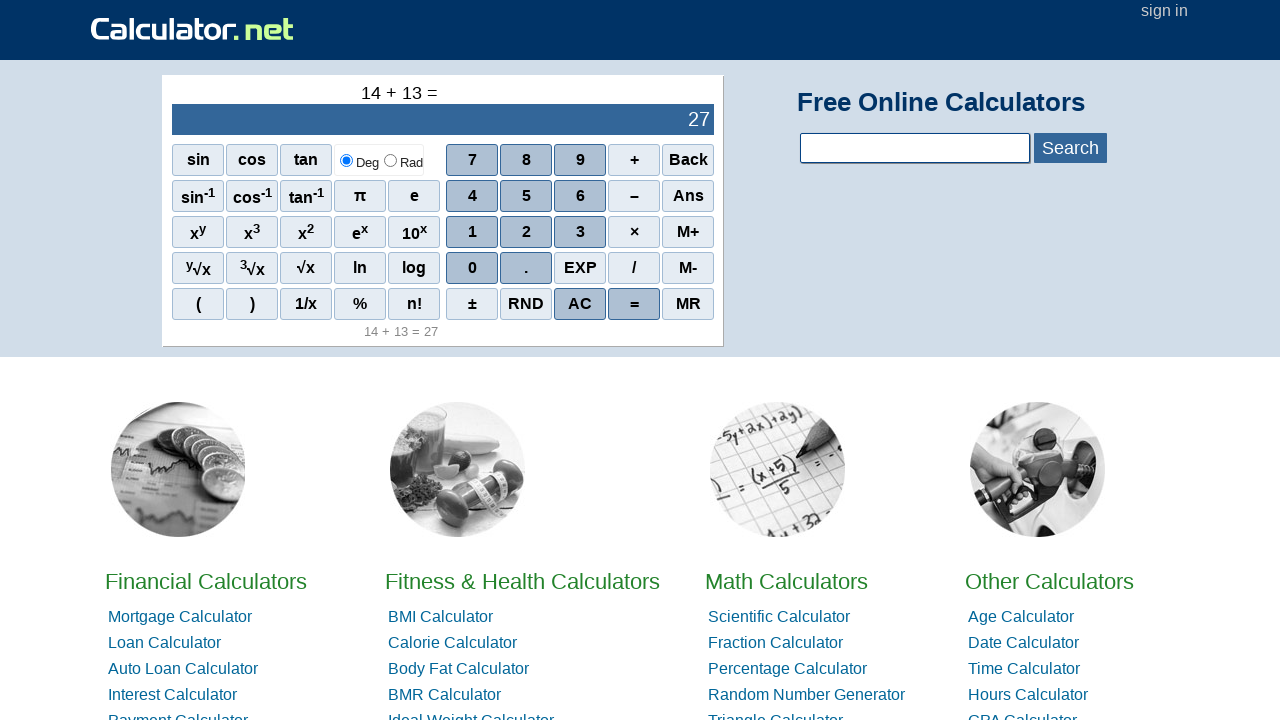

Assertion passed: result equals 27
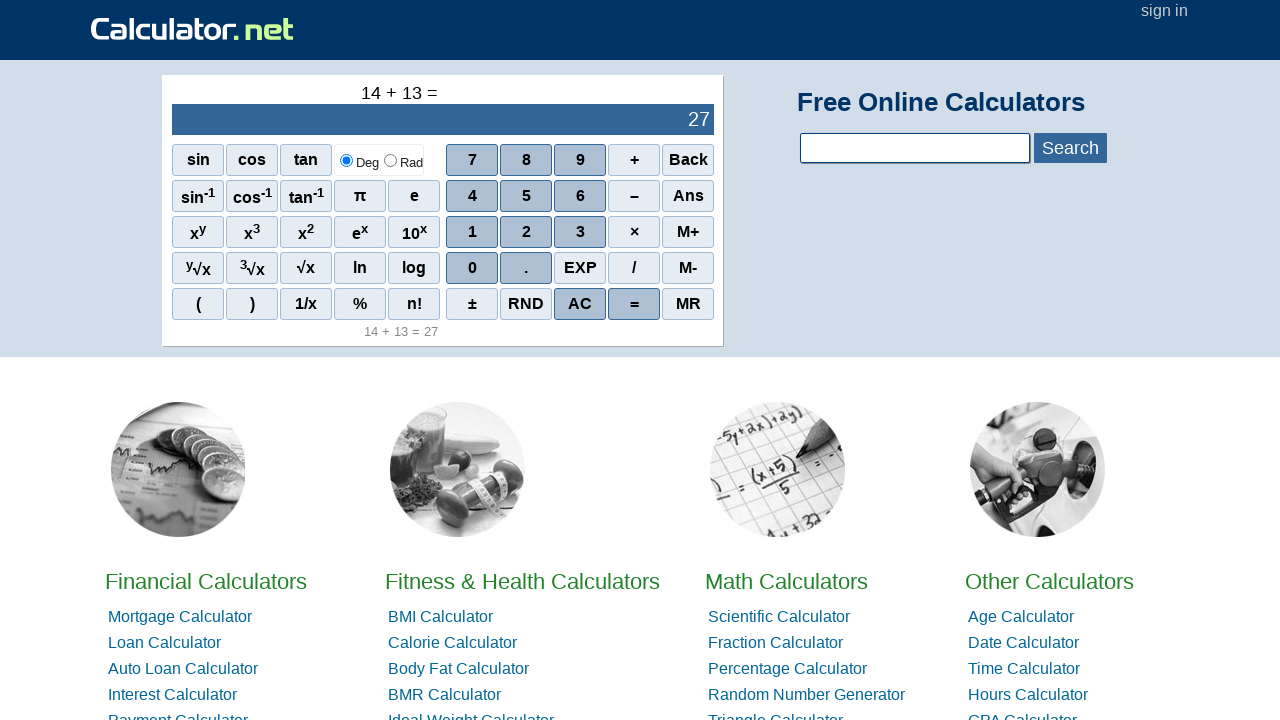

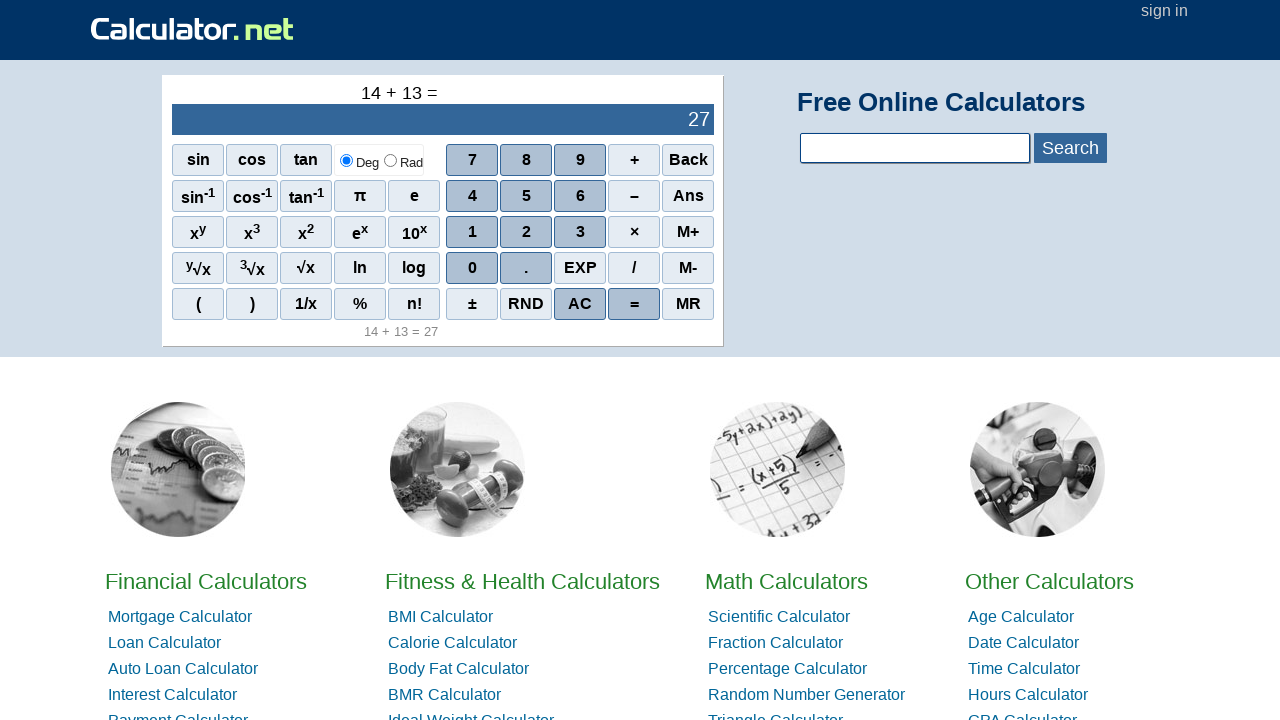